Tests JavaScript alert handling by entering a name, triggering an alert and accepting it, then triggering a confirm dialog and dismissing it

Starting URL: http://www.qaclickacademy.com/practice.php

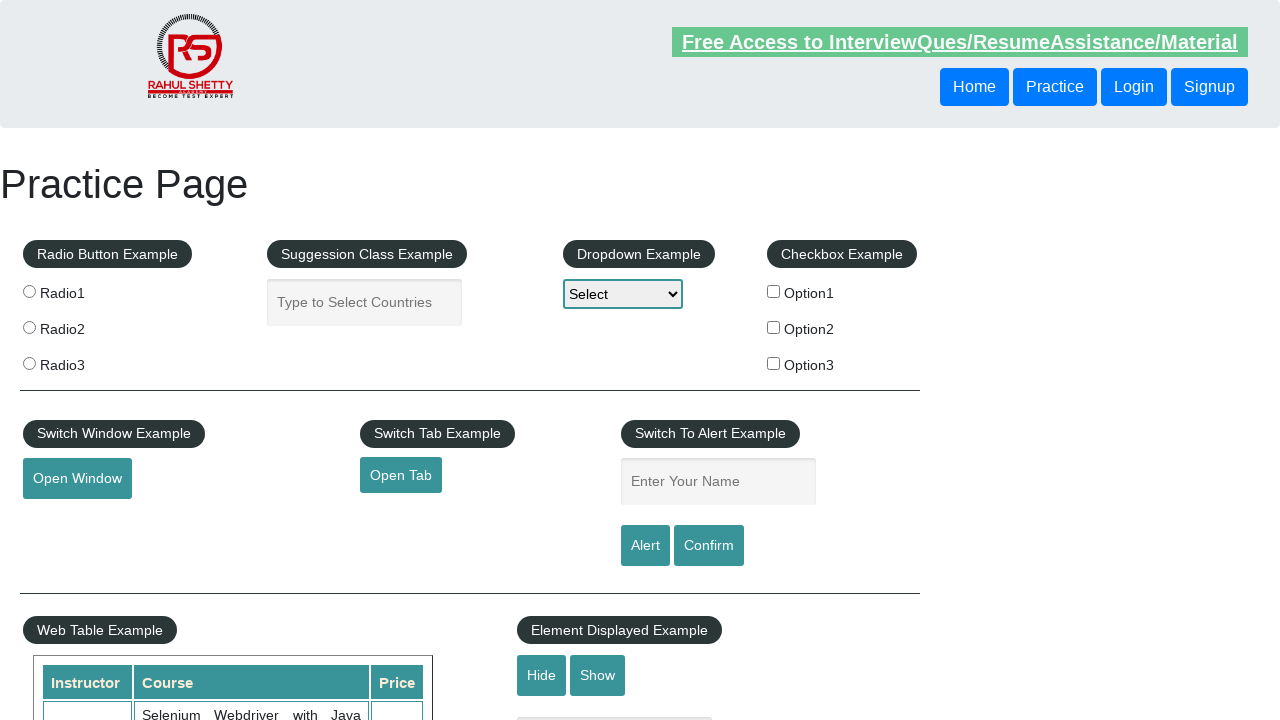

Filled name input field with 'Ronnie' on input#name
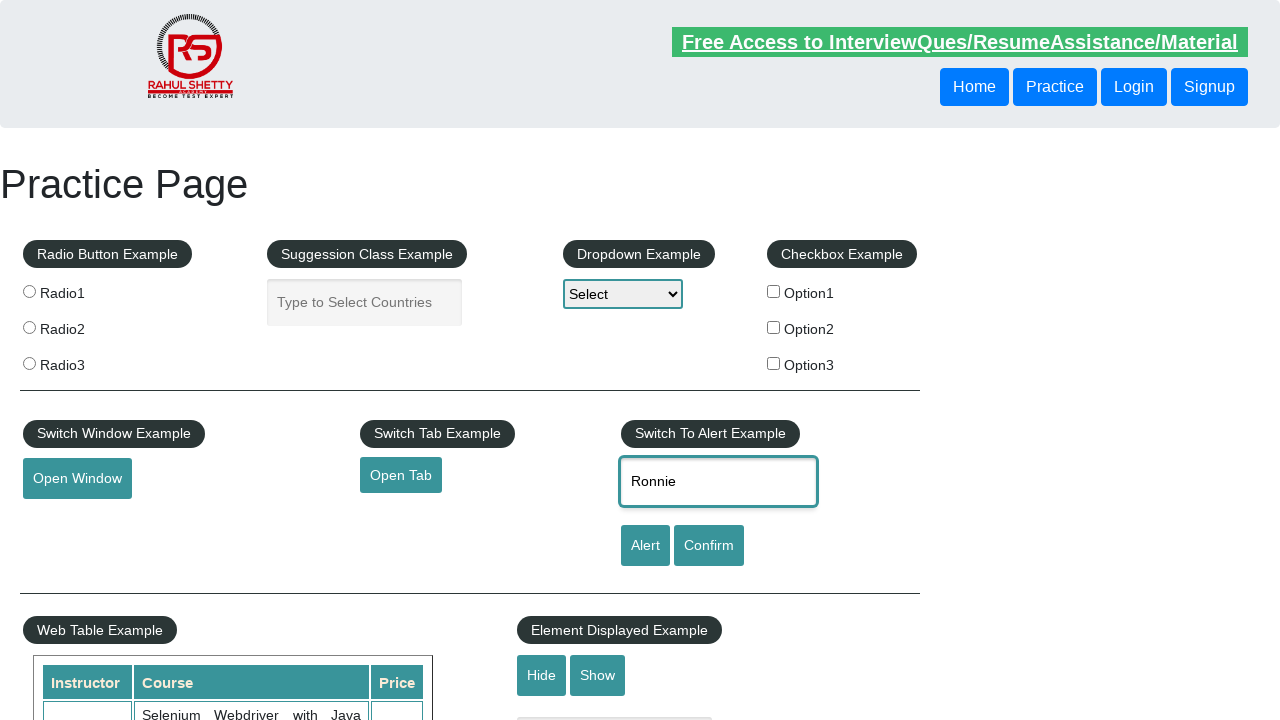

Clicked alert button to trigger JavaScript alert at (645, 546) on #alertbtn
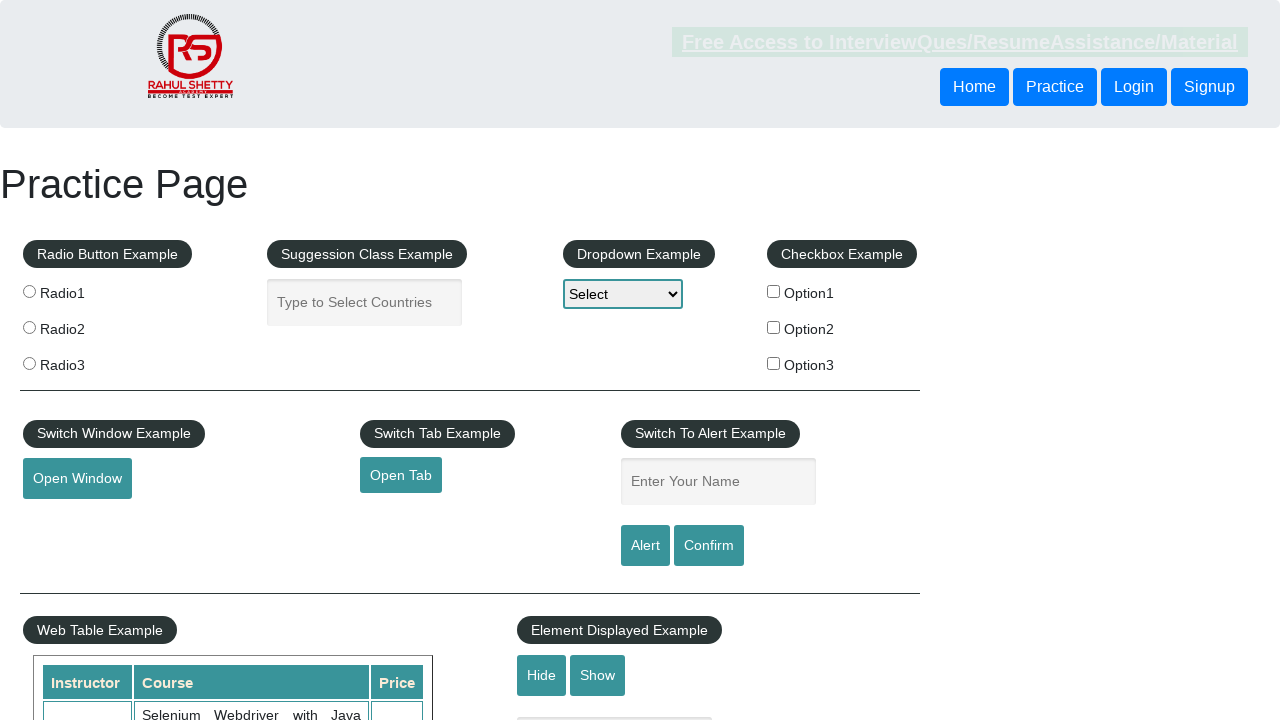

Set up dialog handler to accept alert
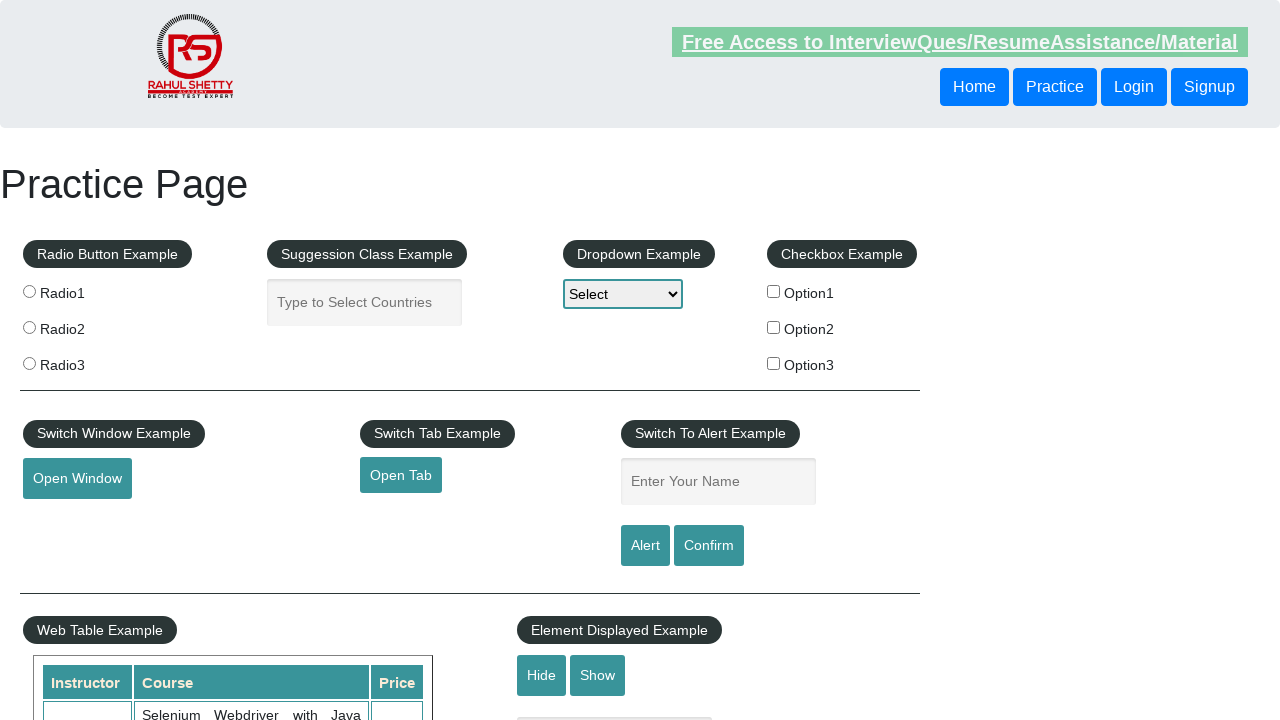

Clicked confirm button to trigger confirm dialog at (709, 546) on input#confirmbtn
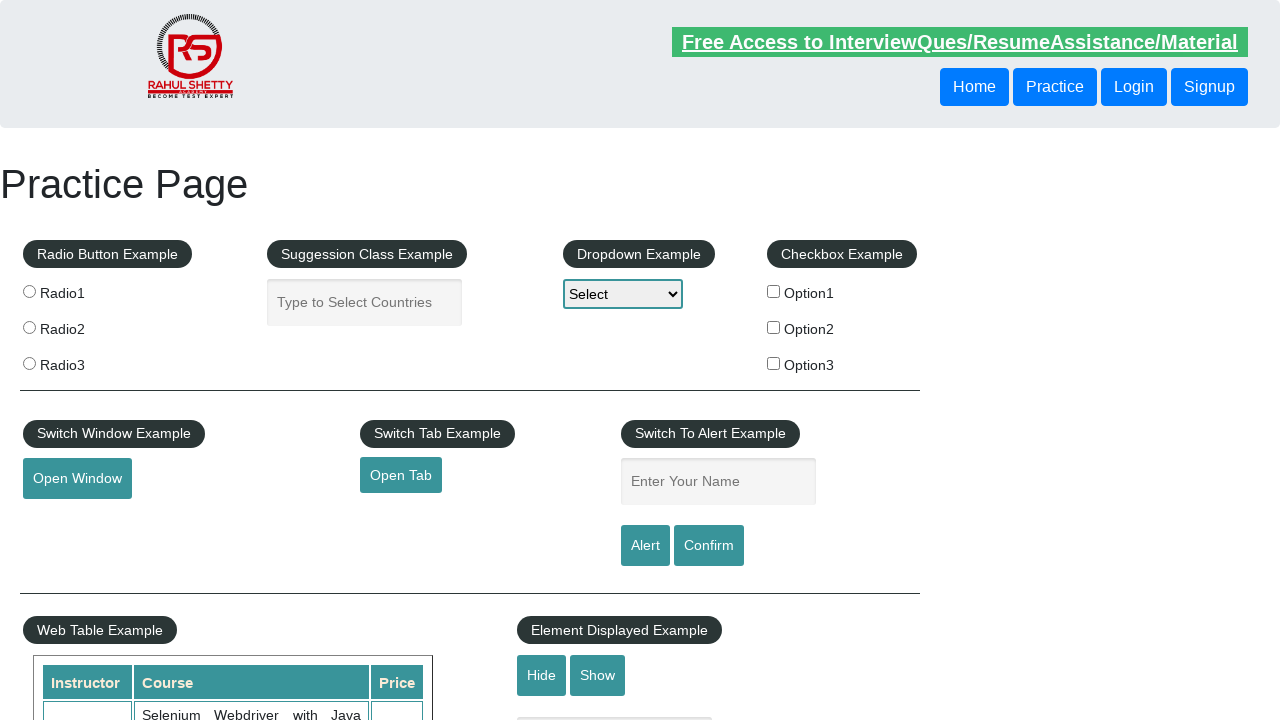

Set up dialog handler to dismiss confirm dialog
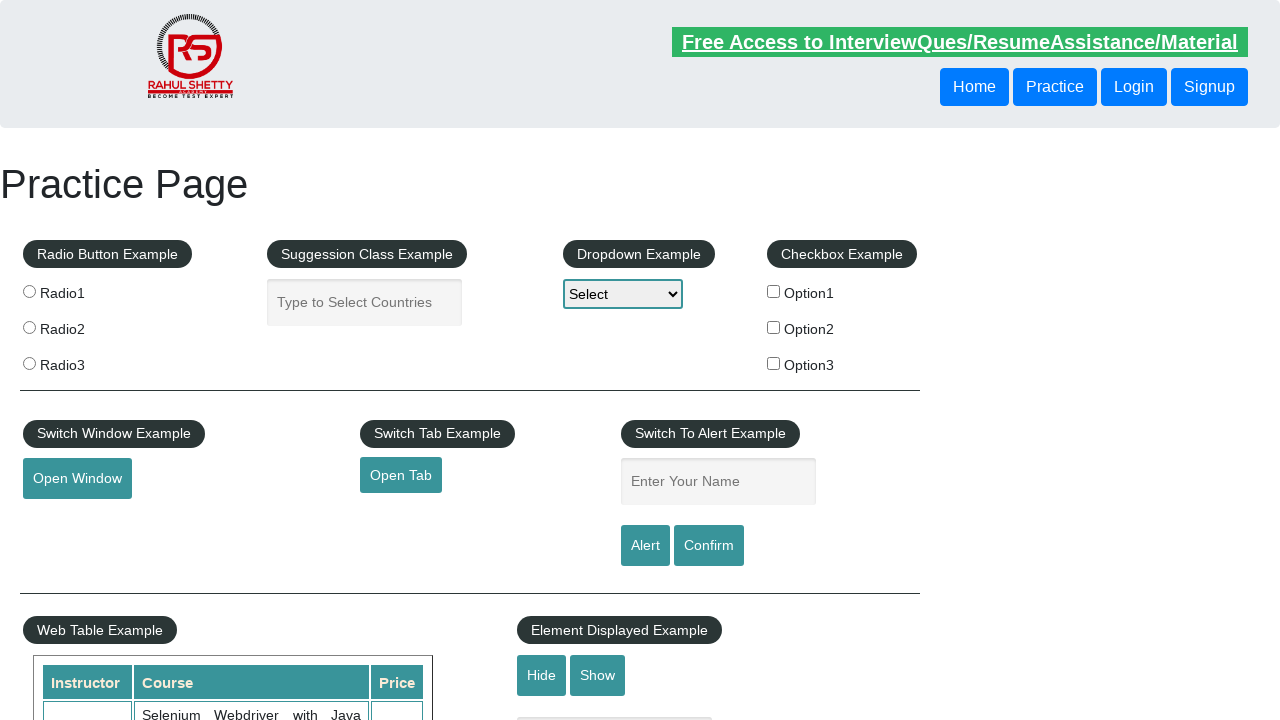

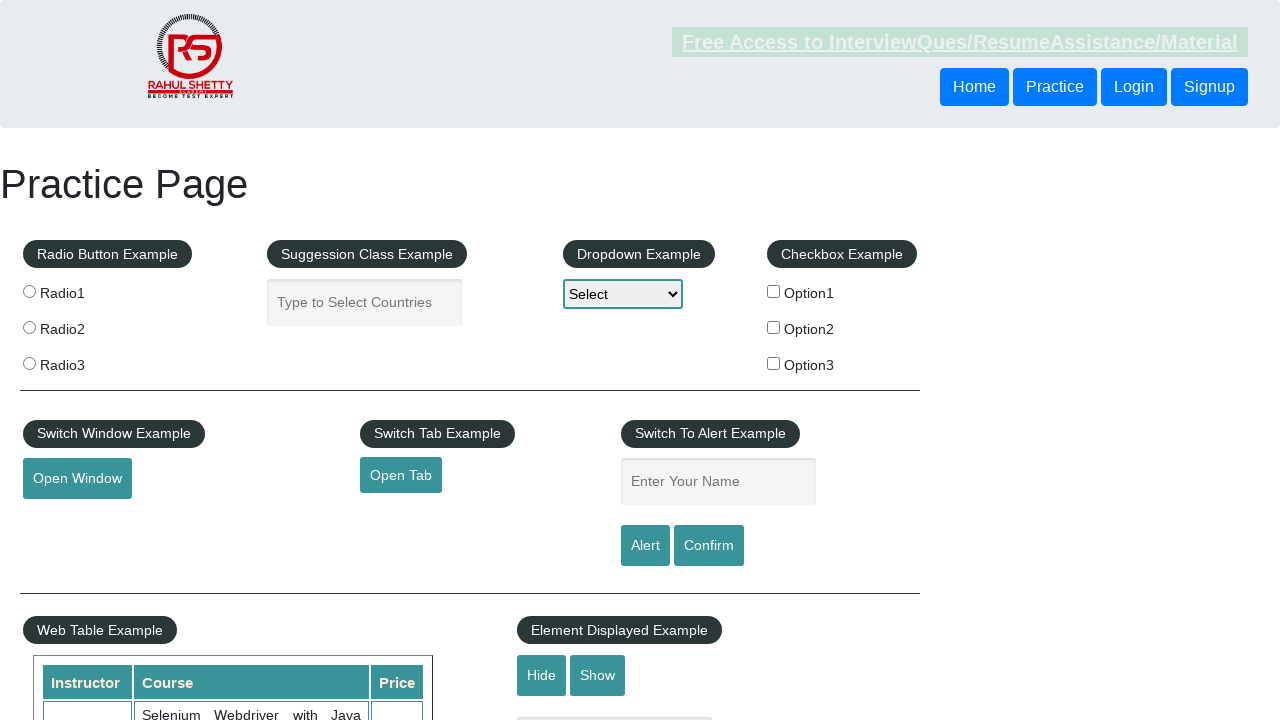